Tests multiple modal functionality by opening nested modals and verifying their content

Starting URL: https://demo.automationtesting.in/Modals.html

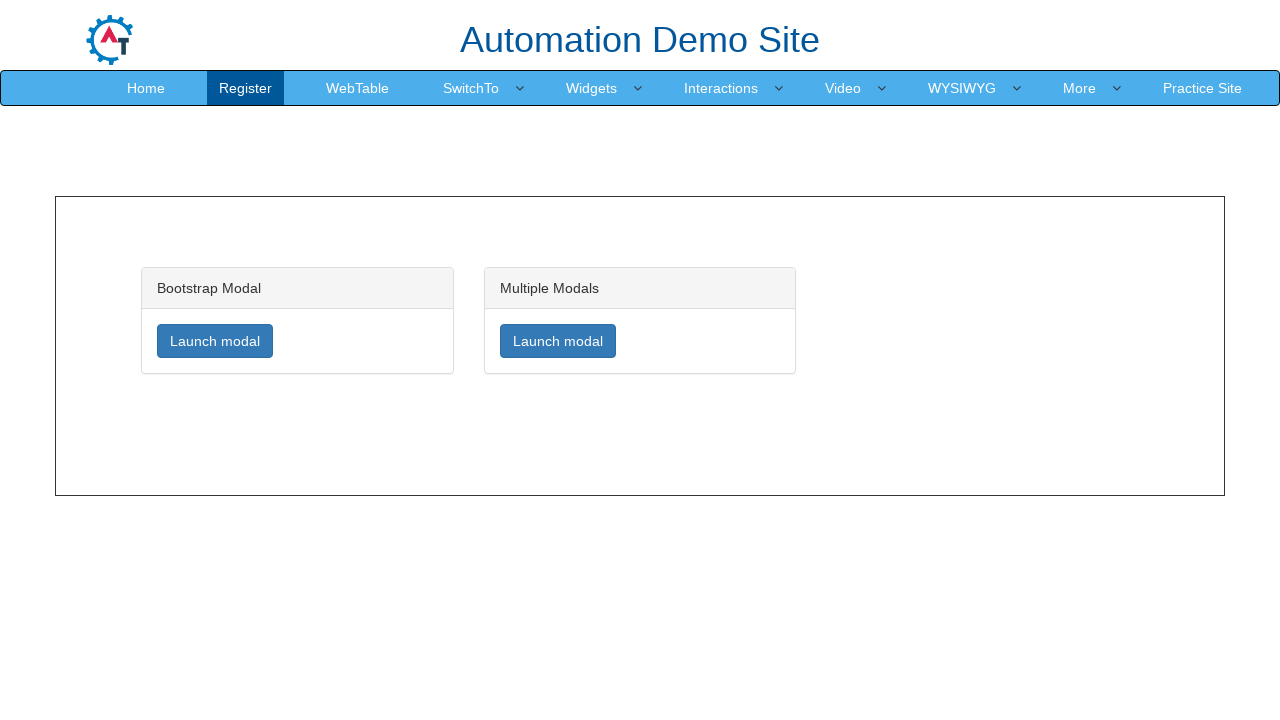

Clicked Launch modal button in Multiple Modals section at (558, 341) on xpath=//div[text()='Multiple Modals']/parent::div/descendant::a[text()='Launch m
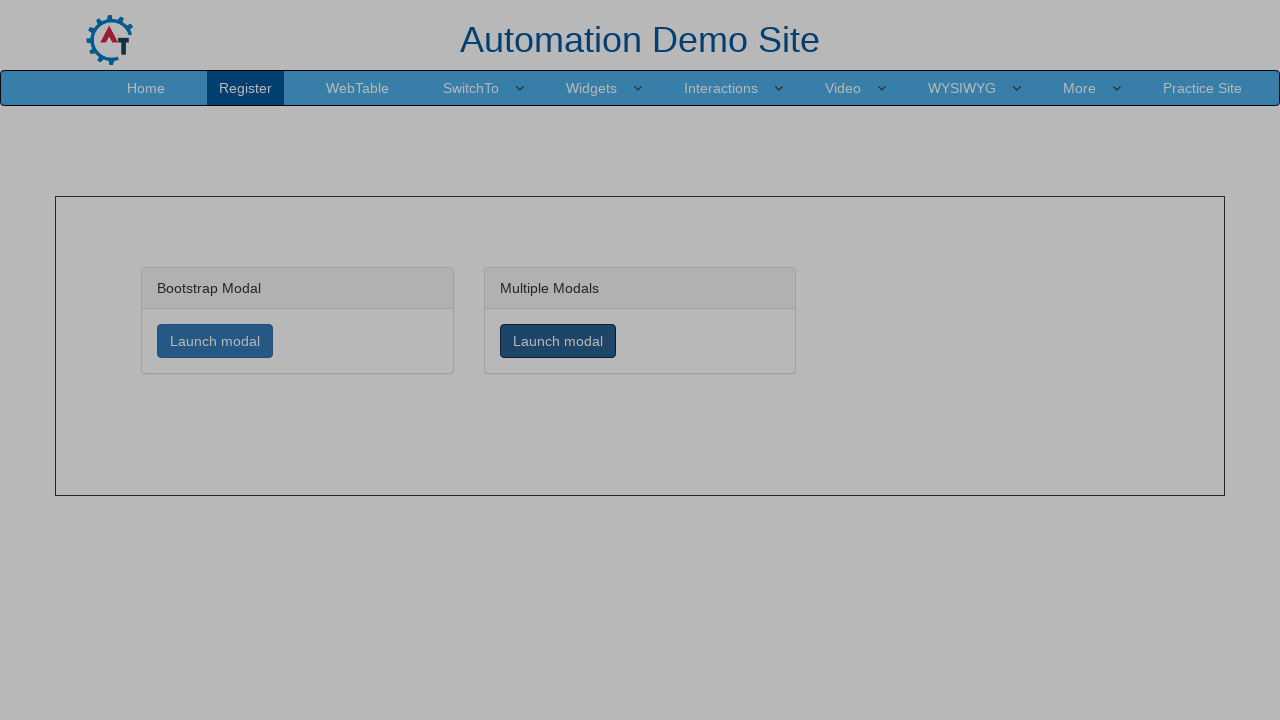

First modal appeared and is visible
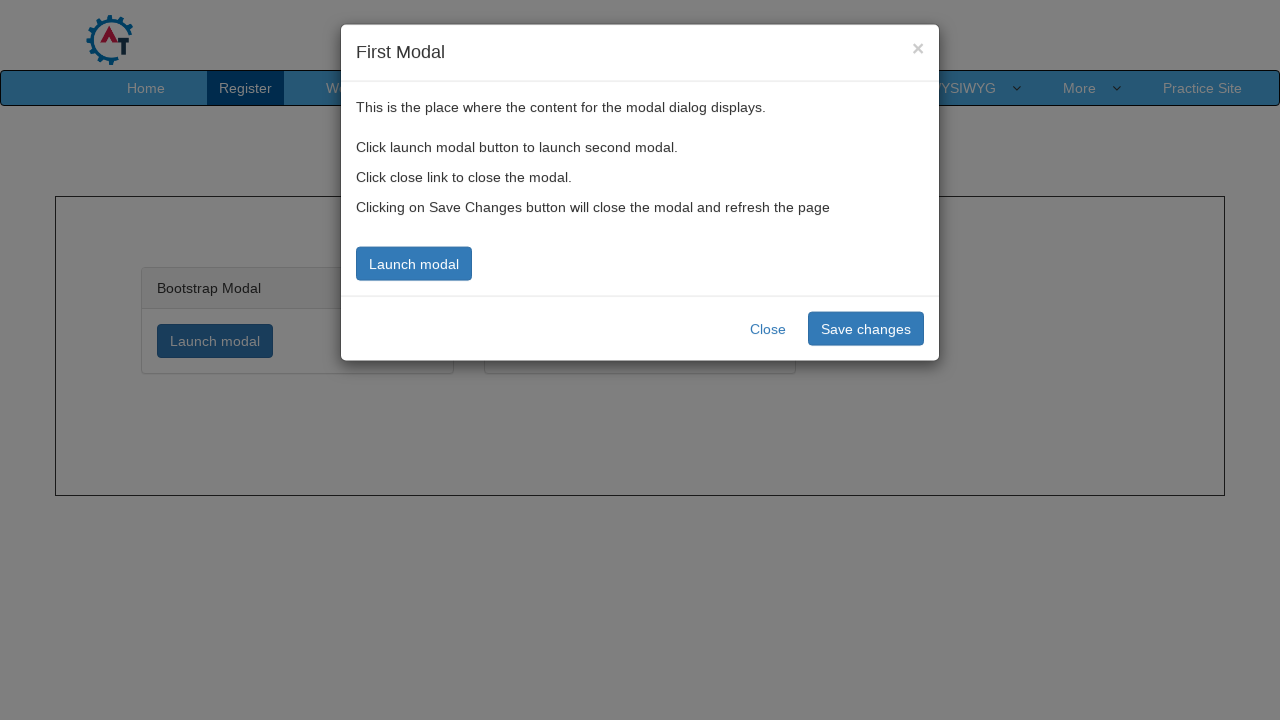

Clicked Launch modal button inside first modal to open nested modal at (414, 270) on xpath=//h4[text()='First Modal']/parent::div/following-sibling::div[2]/a
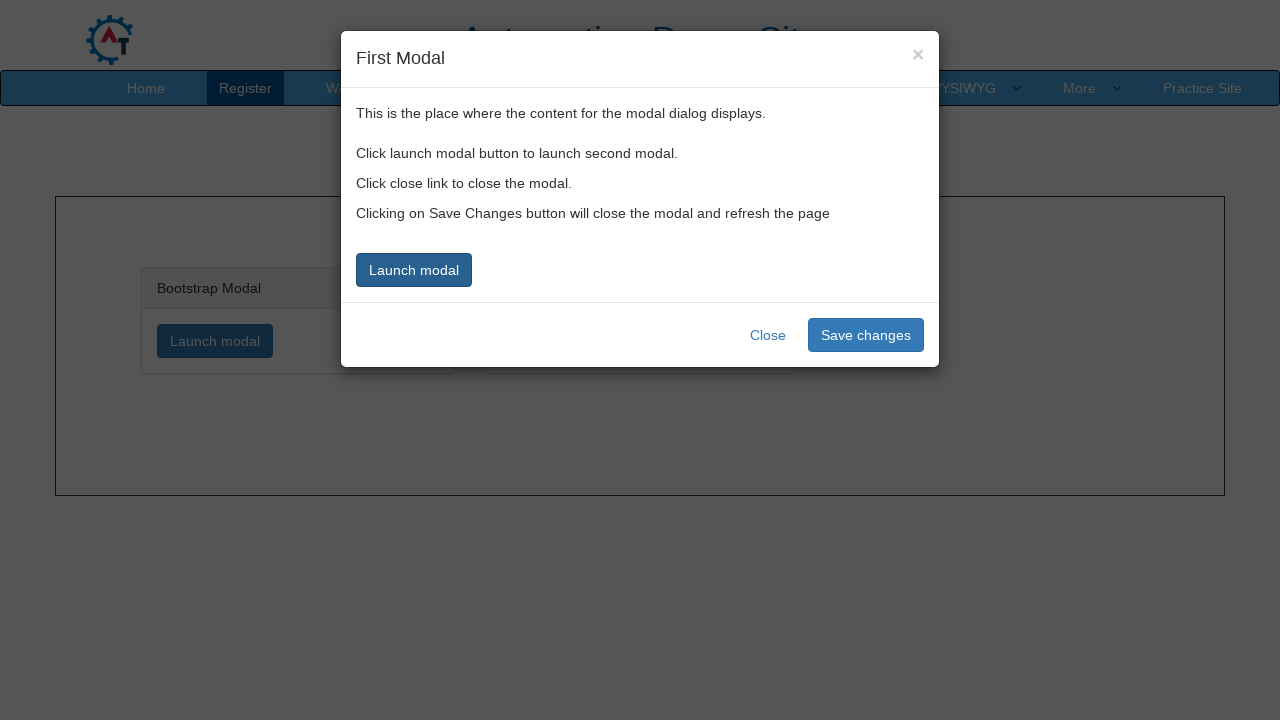

Second nested modal appeared and is visible
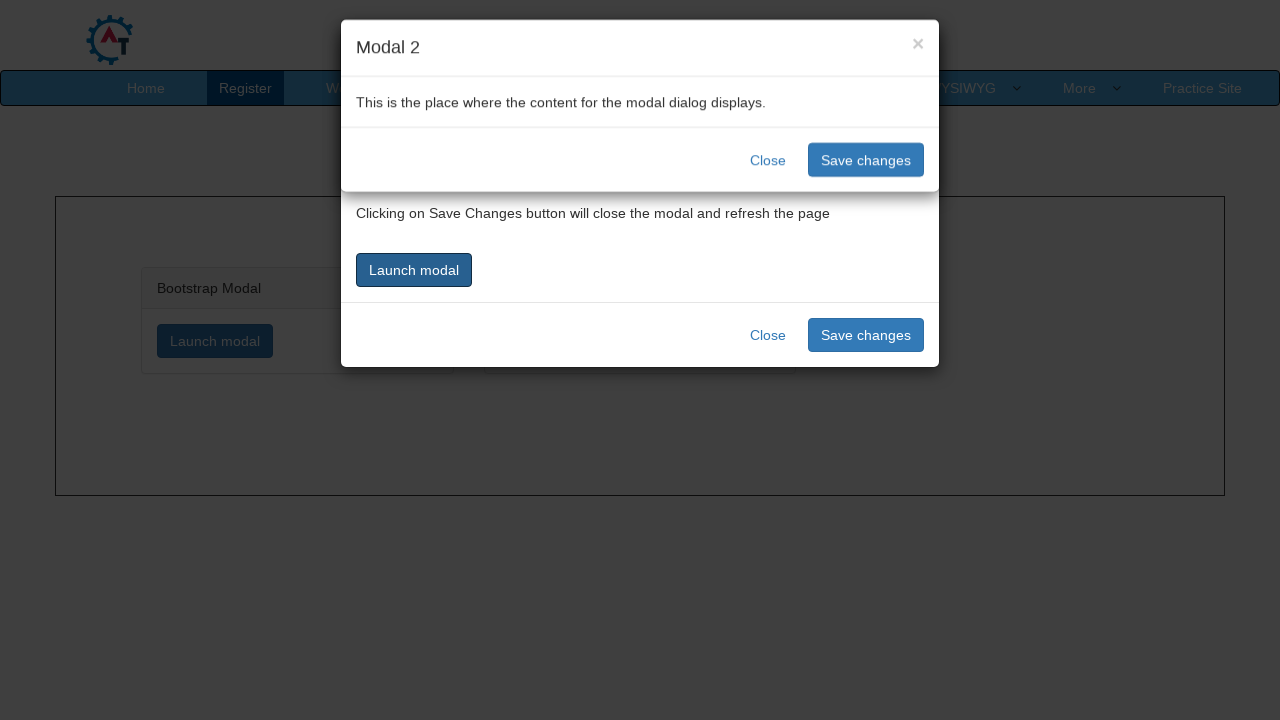

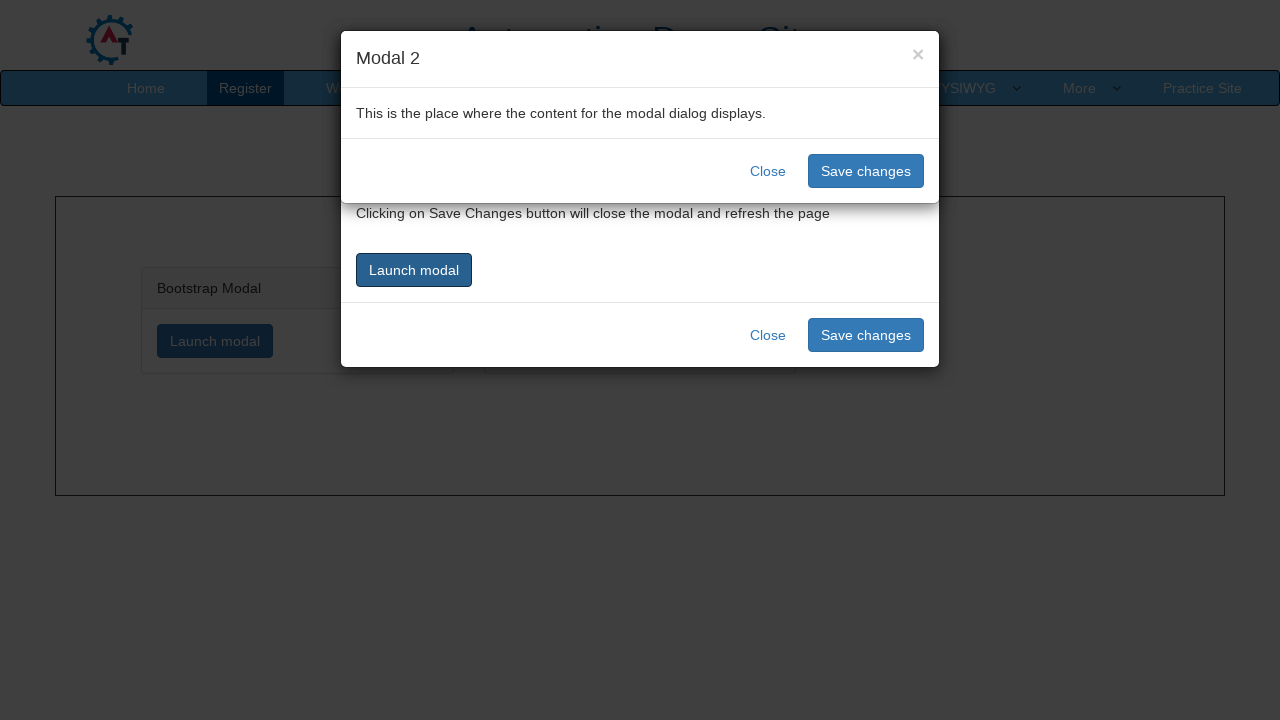